Navigates to the leaftaps login page, maximizes the browser window, and verifies the page loads by checking the title

Starting URL: http://leaftaps.com/opentaps/control/login

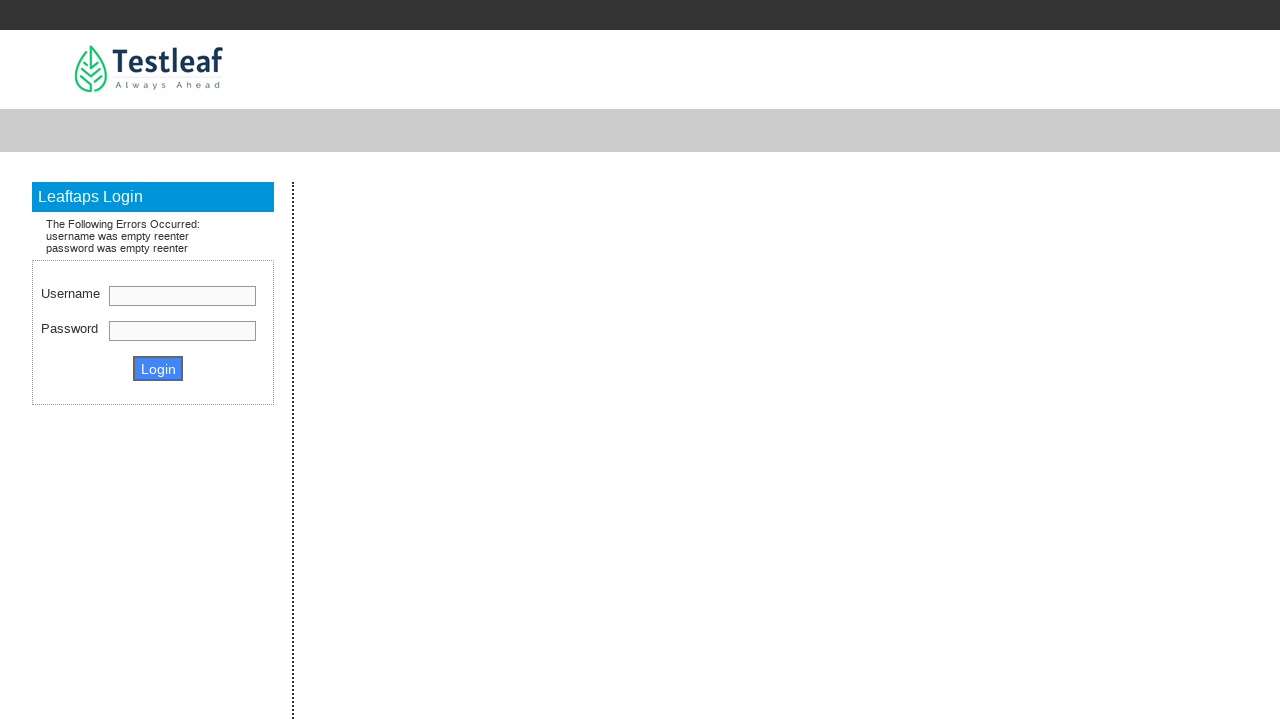

Navigated to LeafTaps login page
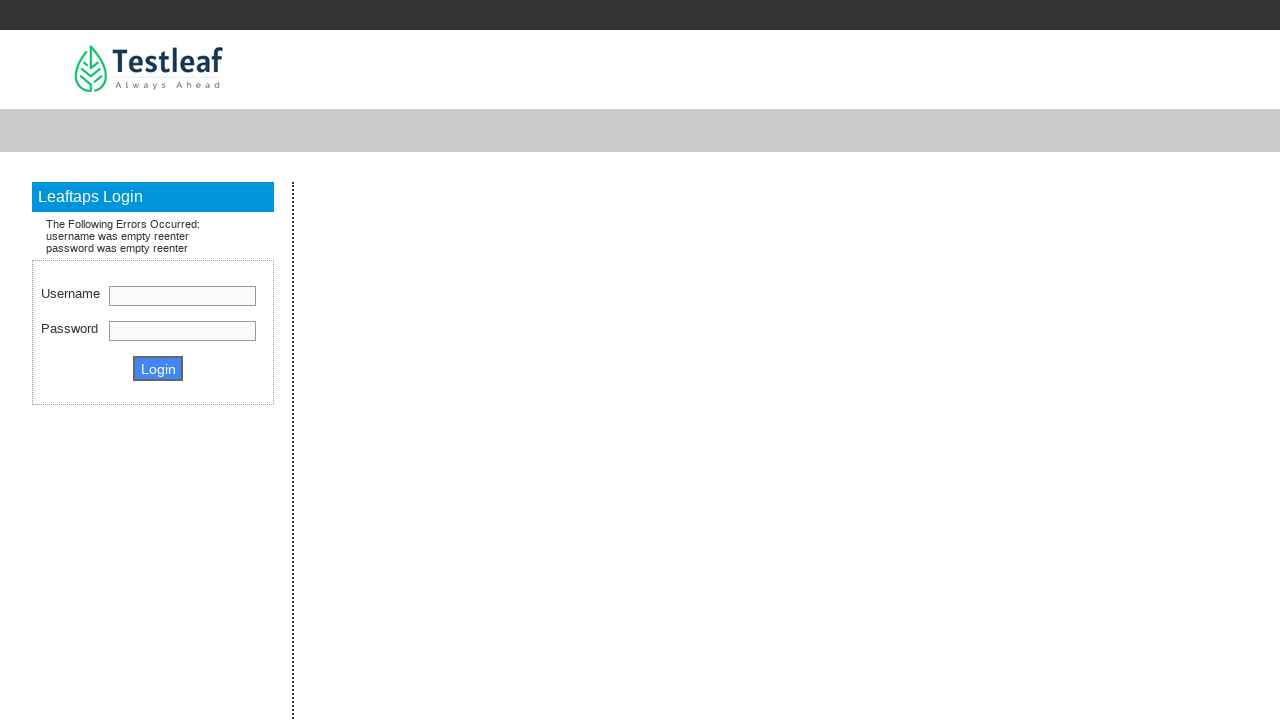

Maximized browser window to 1920x1080
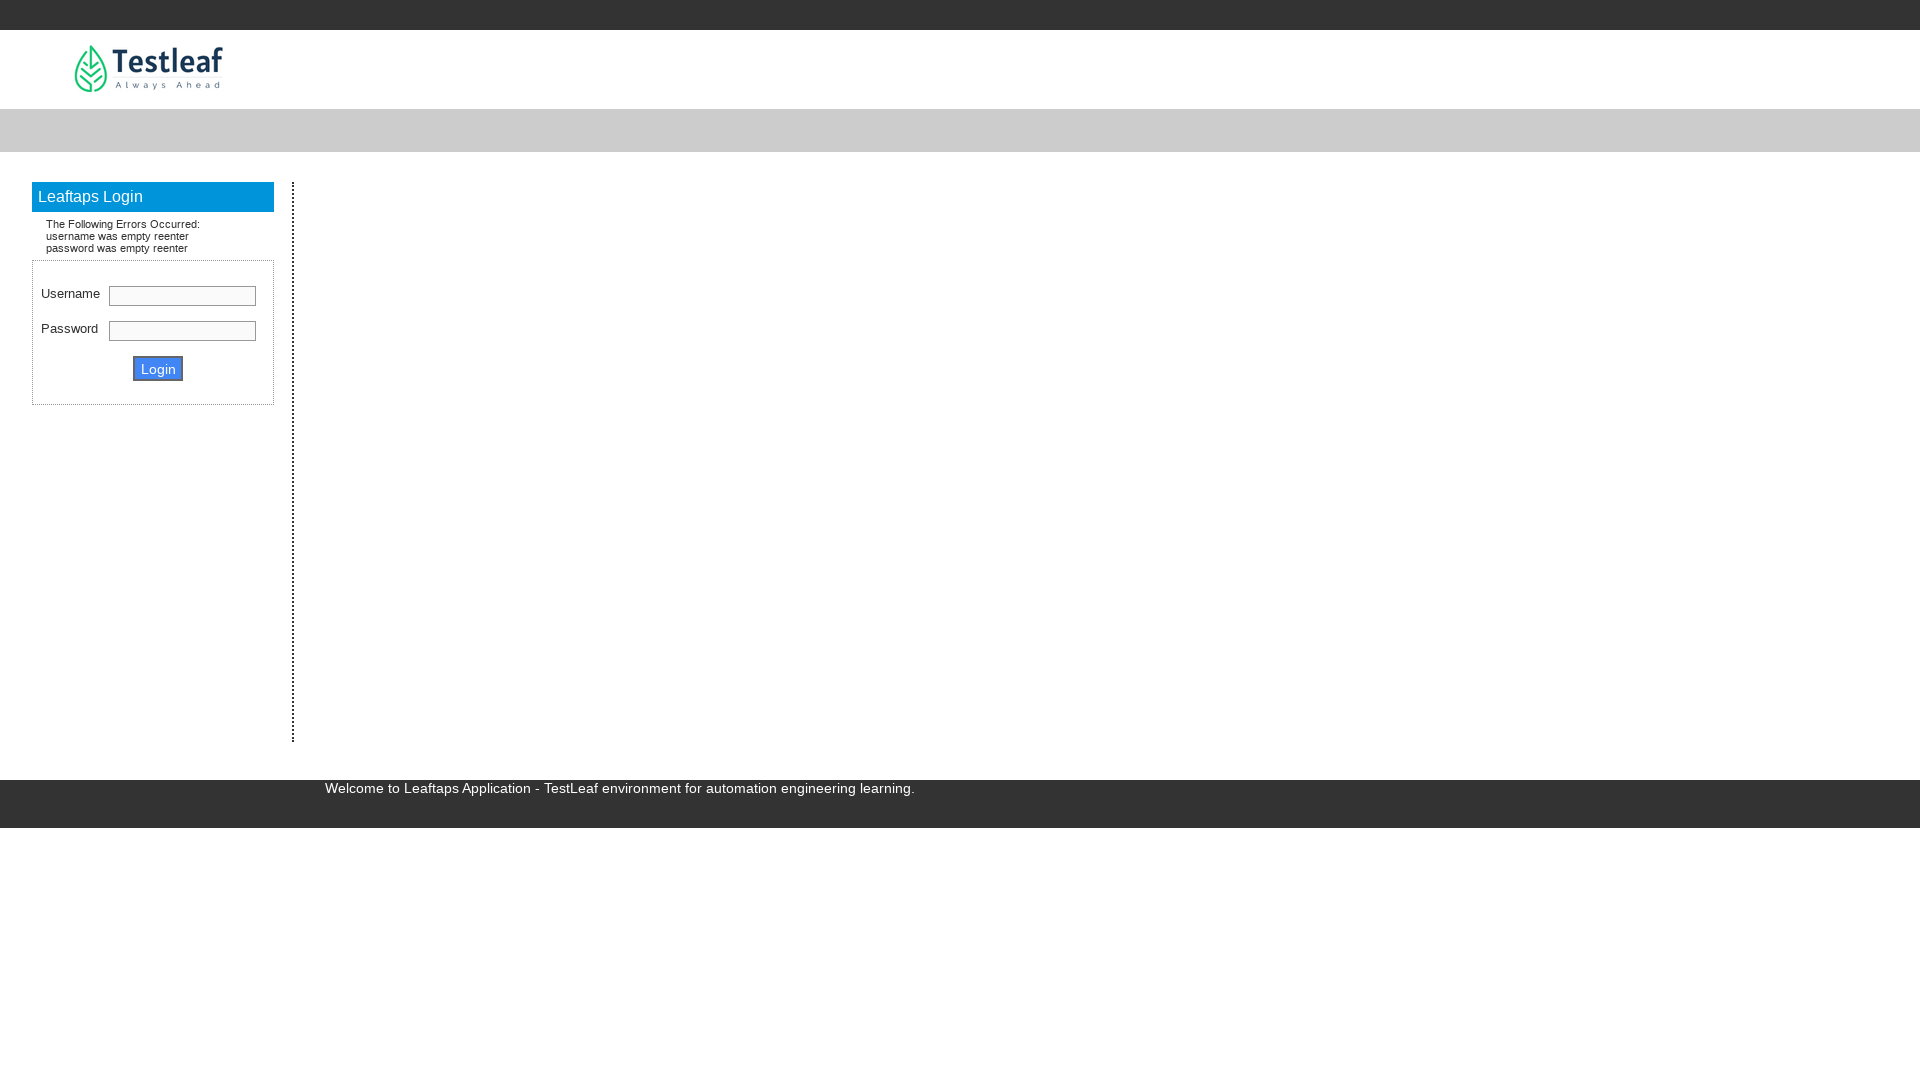

Retrieved page title: Leaftaps - TestLeaf Automation Platform
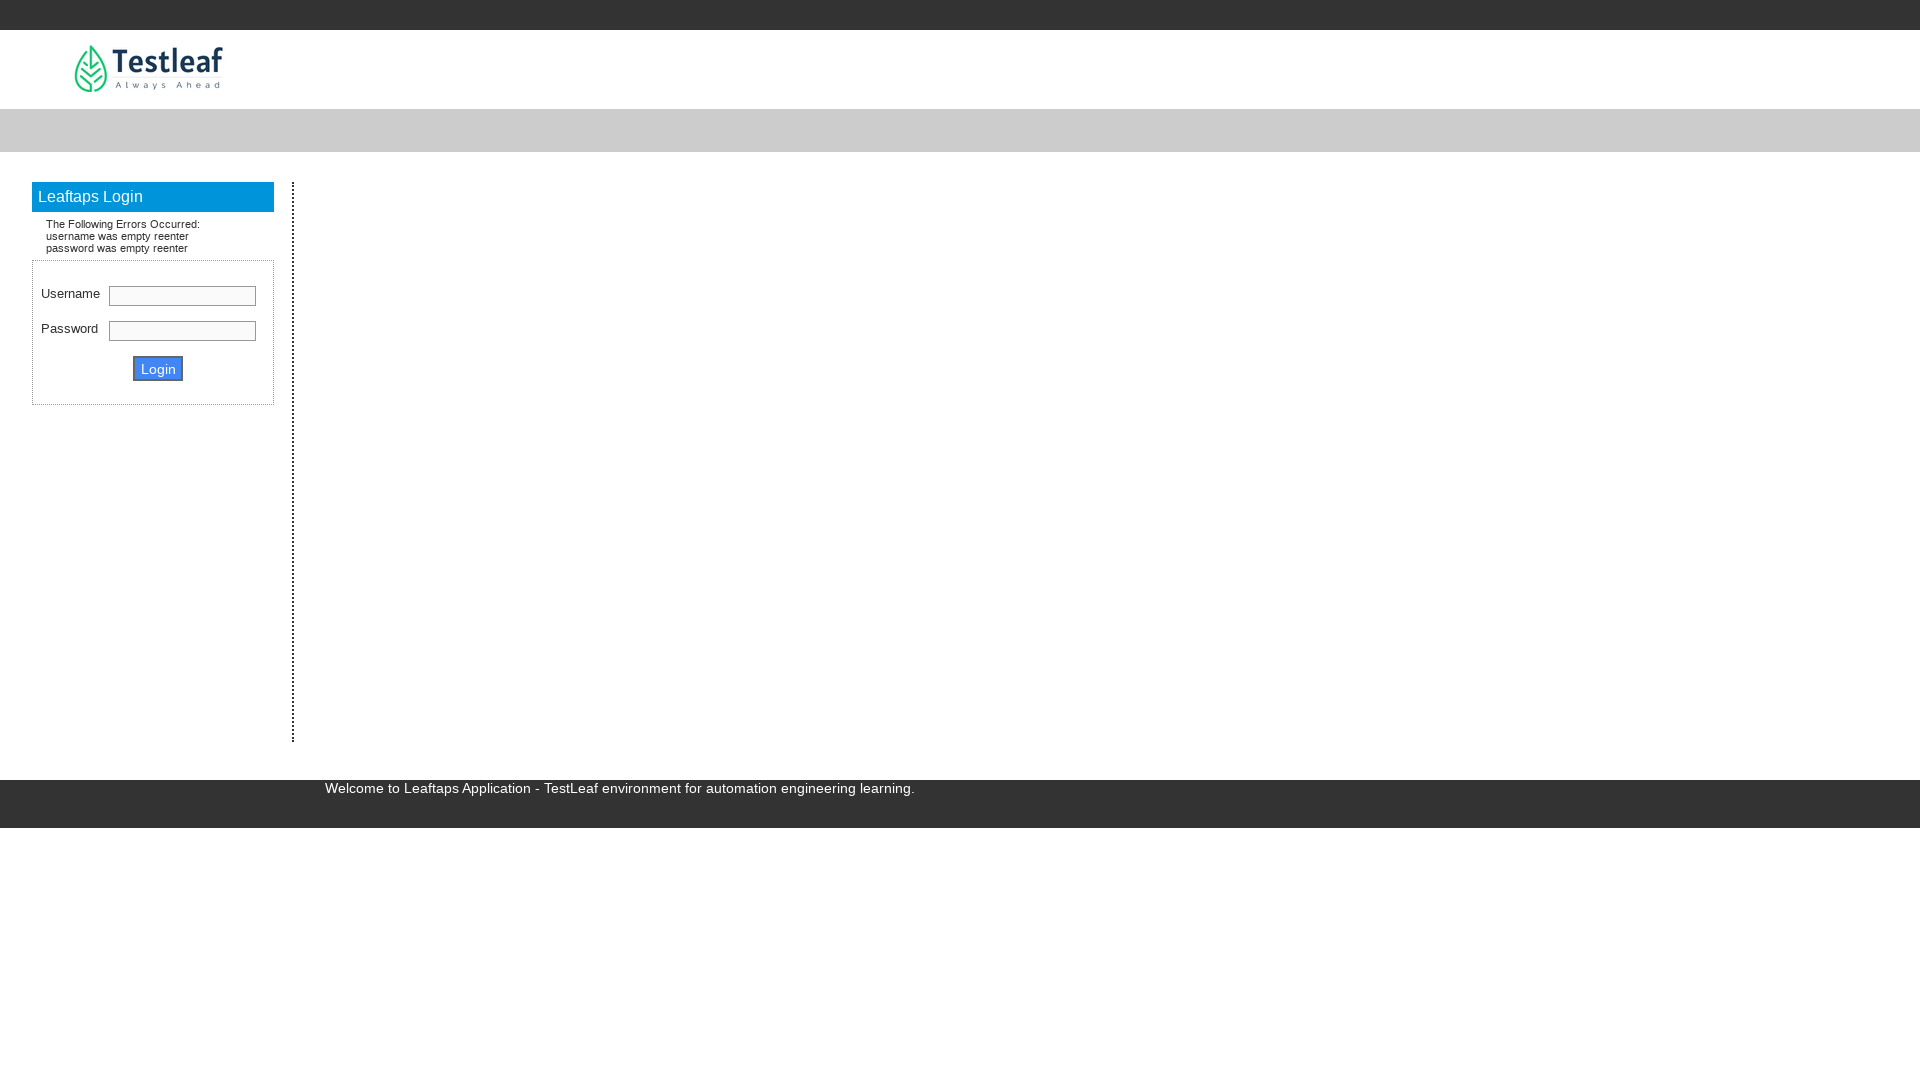

Page fully loaded (domcontentloaded)
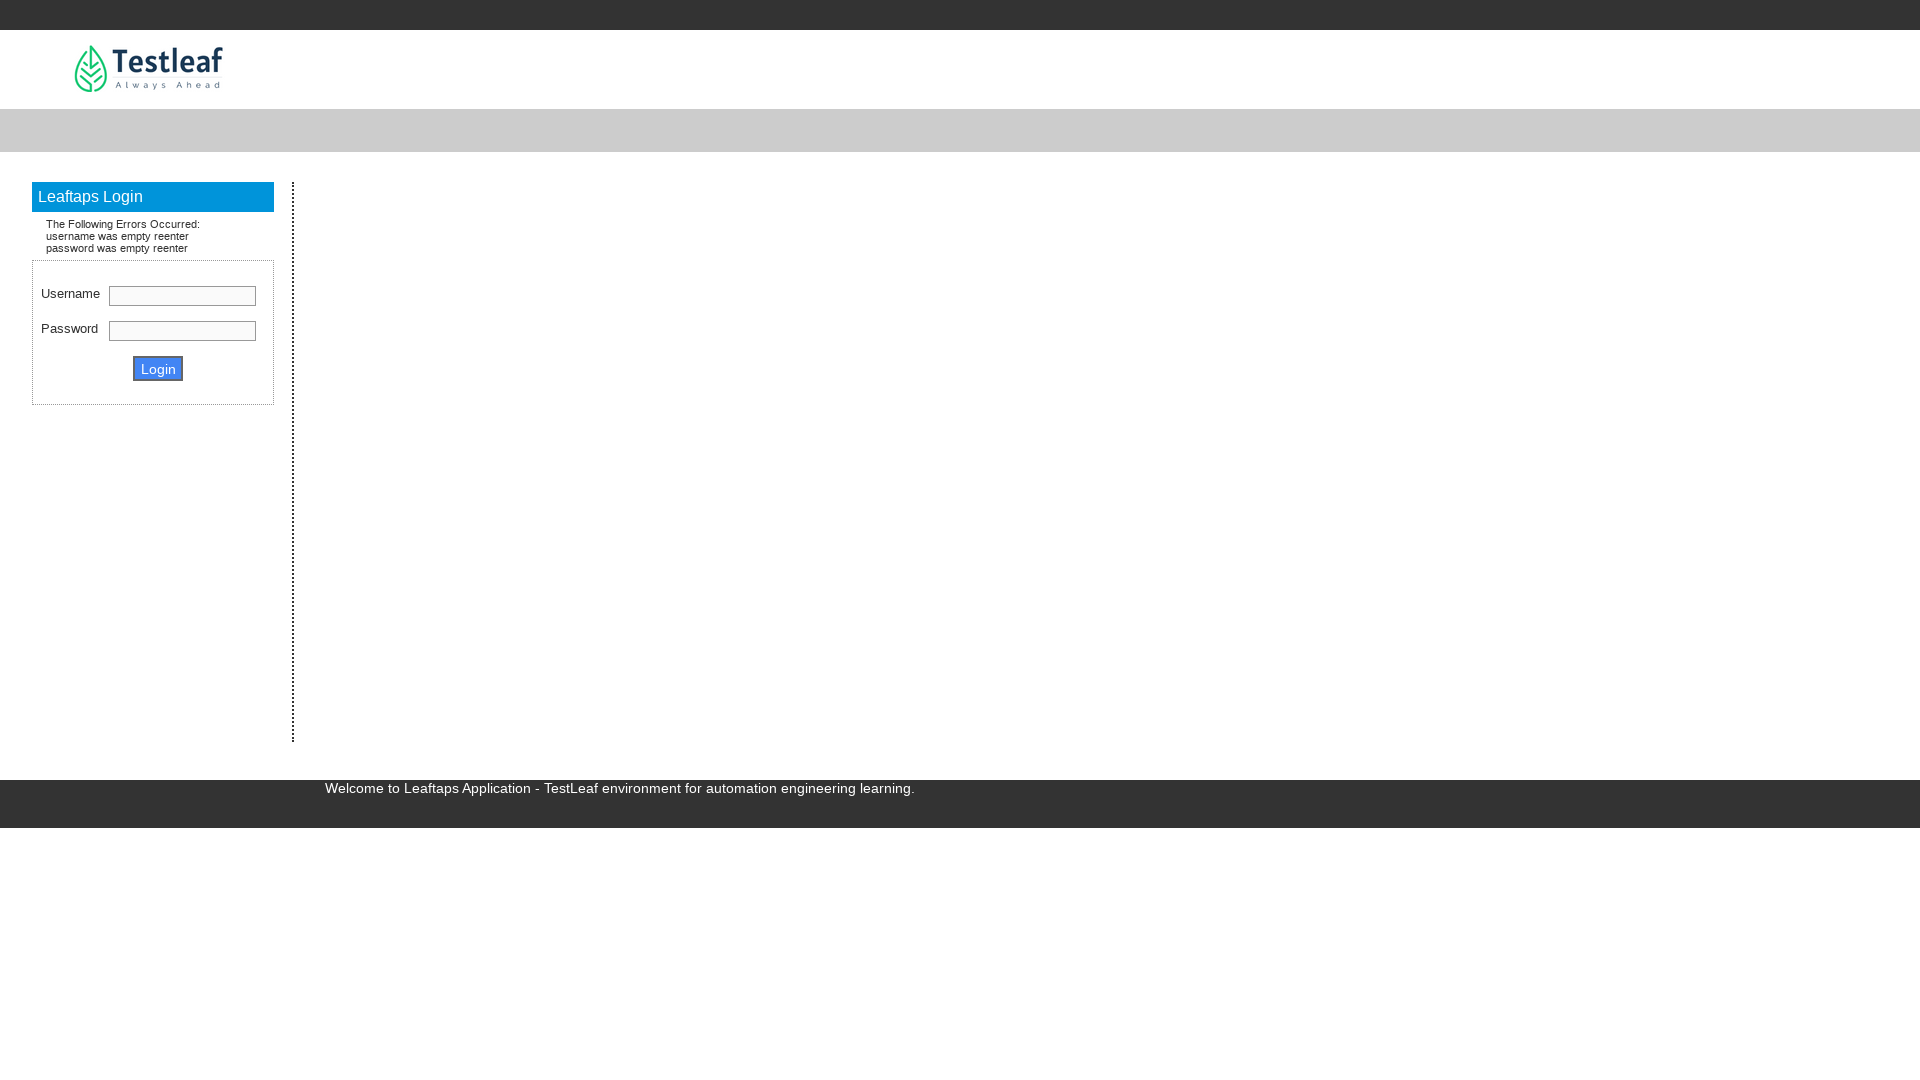

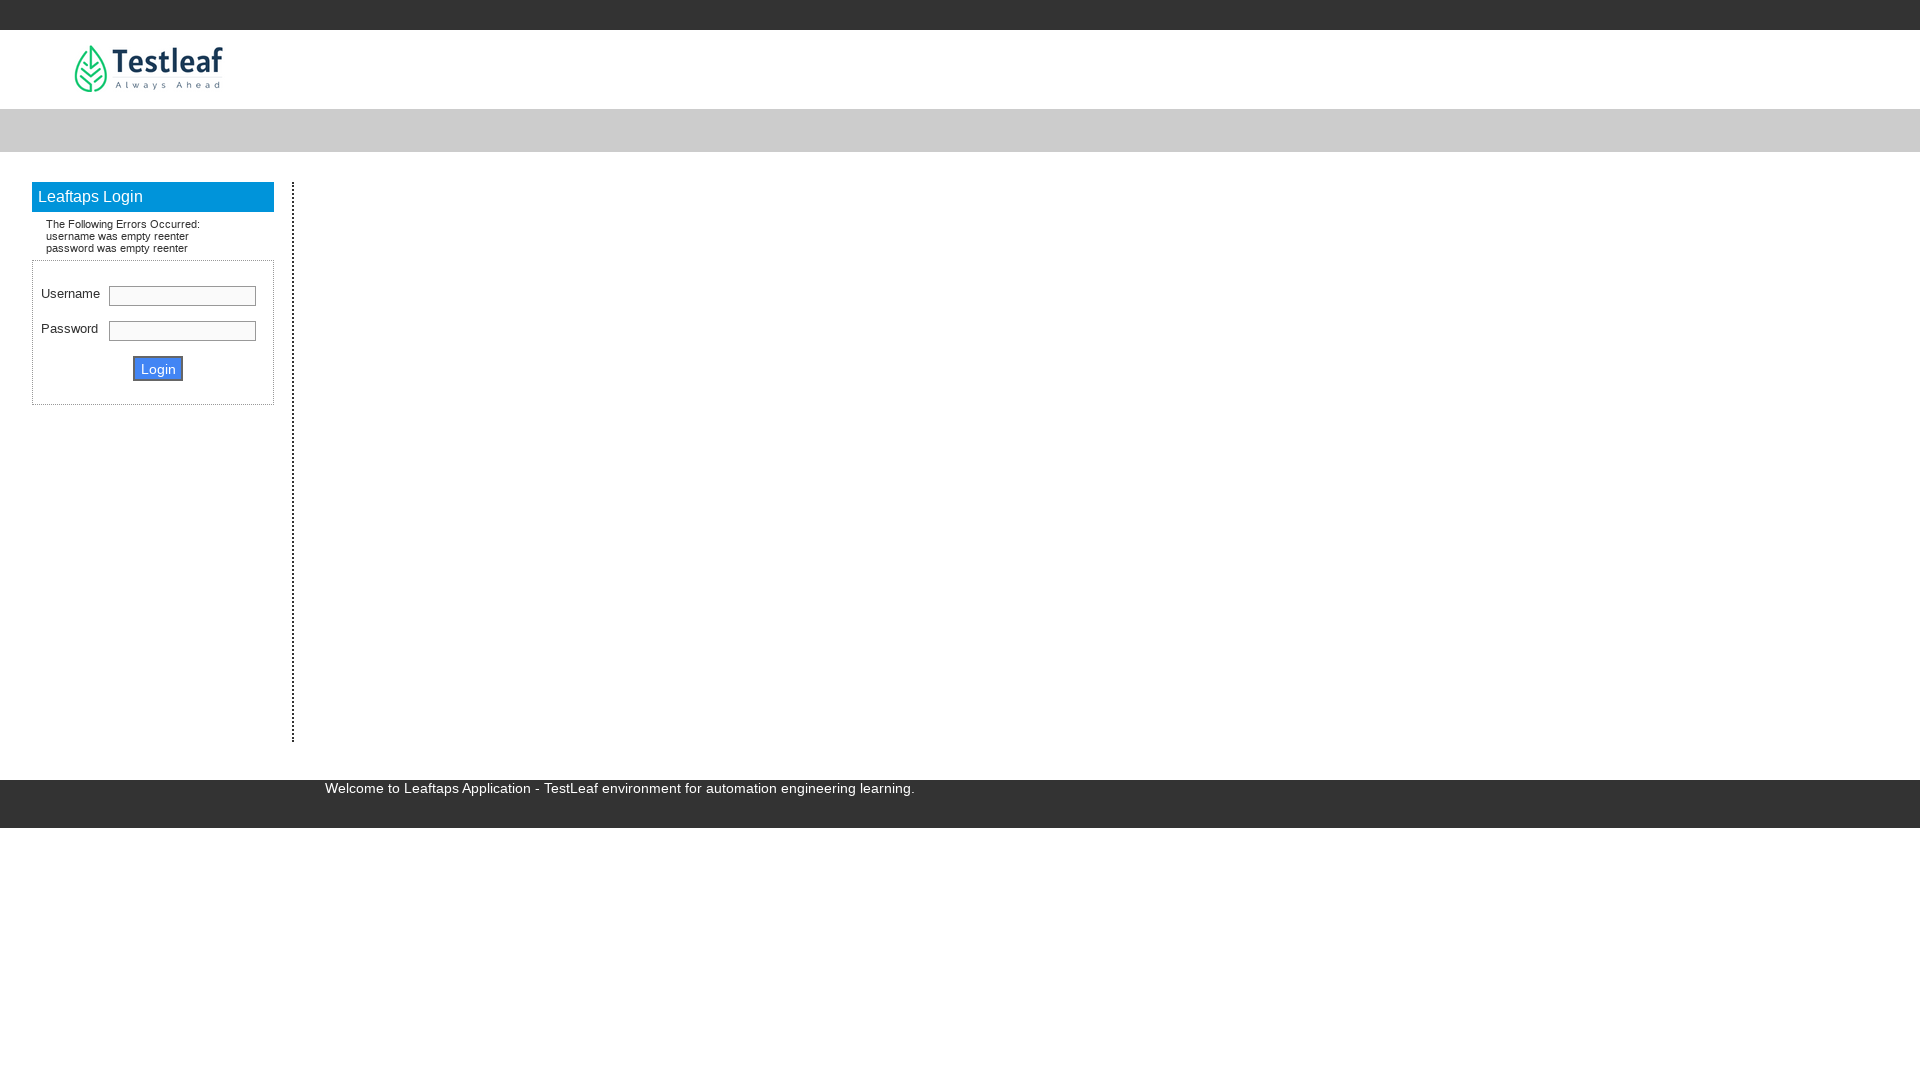